Tests calendar date picker functionality by opening the calendar, navigating to the next month, and selecting a specific date (19th)

Starting URL: https://seleniumpractise.blogspot.com/2016/08/how-to-handle-calendar-in-selenium.html

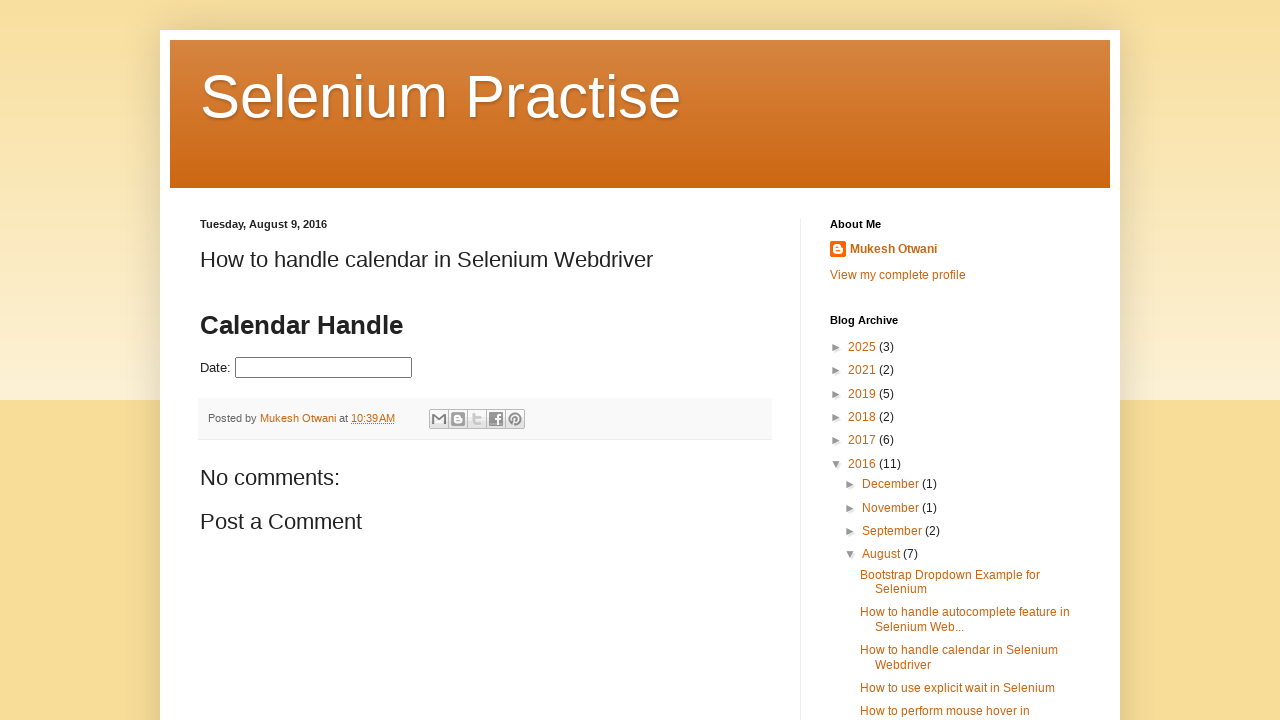

Clicked on date picker to open calendar at (324, 368) on #datepicker
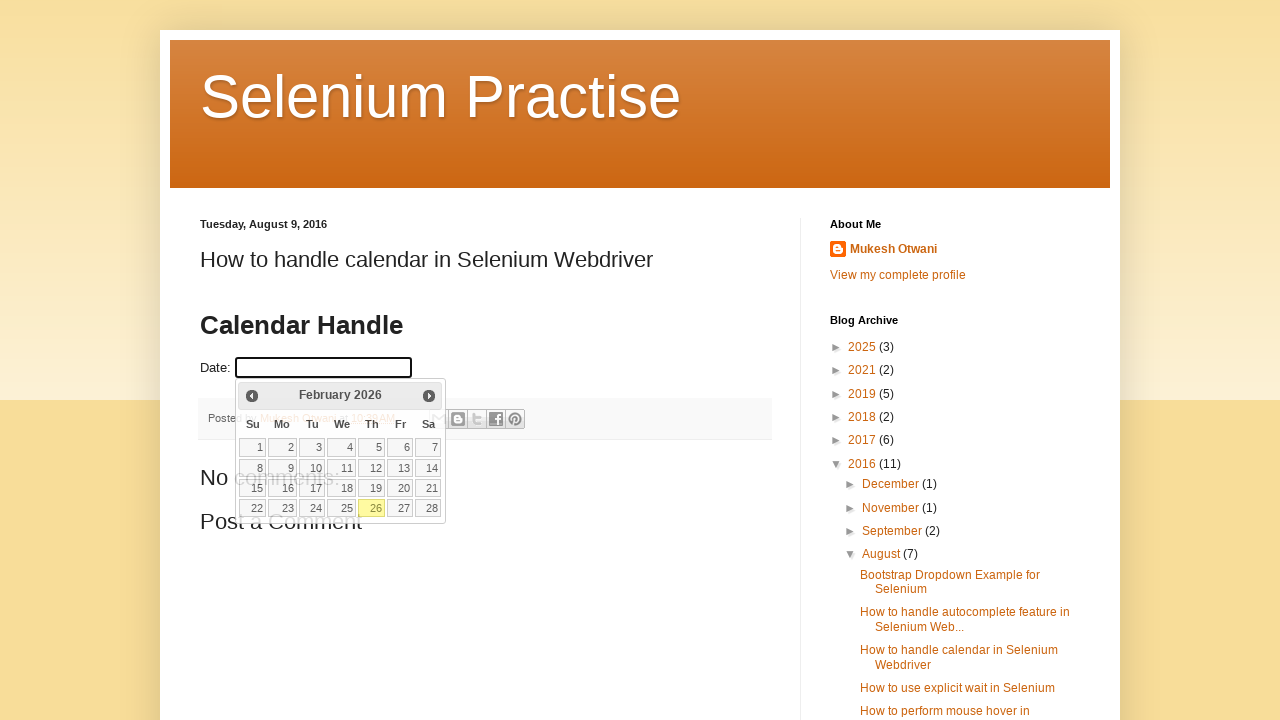

Clicked next month navigation button at (429, 396) on xpath=//span[contains(@class,'ui-icon ui-icon-circle-triangle-e')]
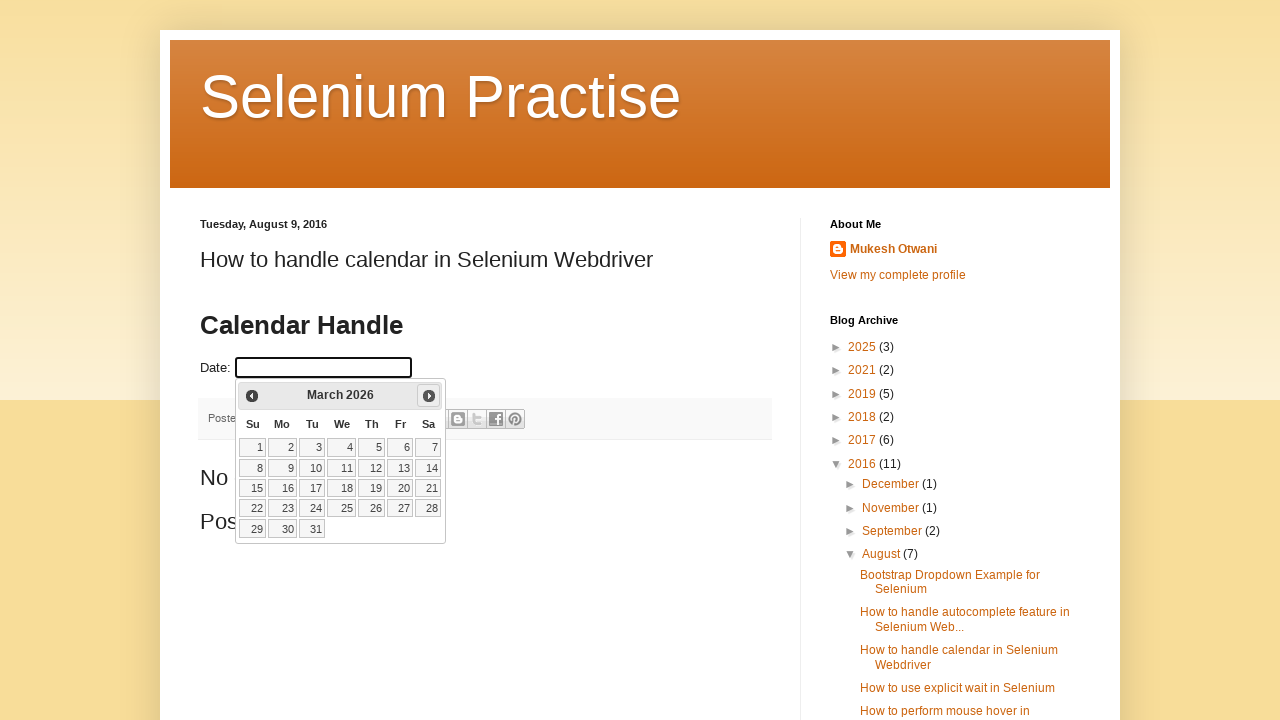

Located all available dates in calendar
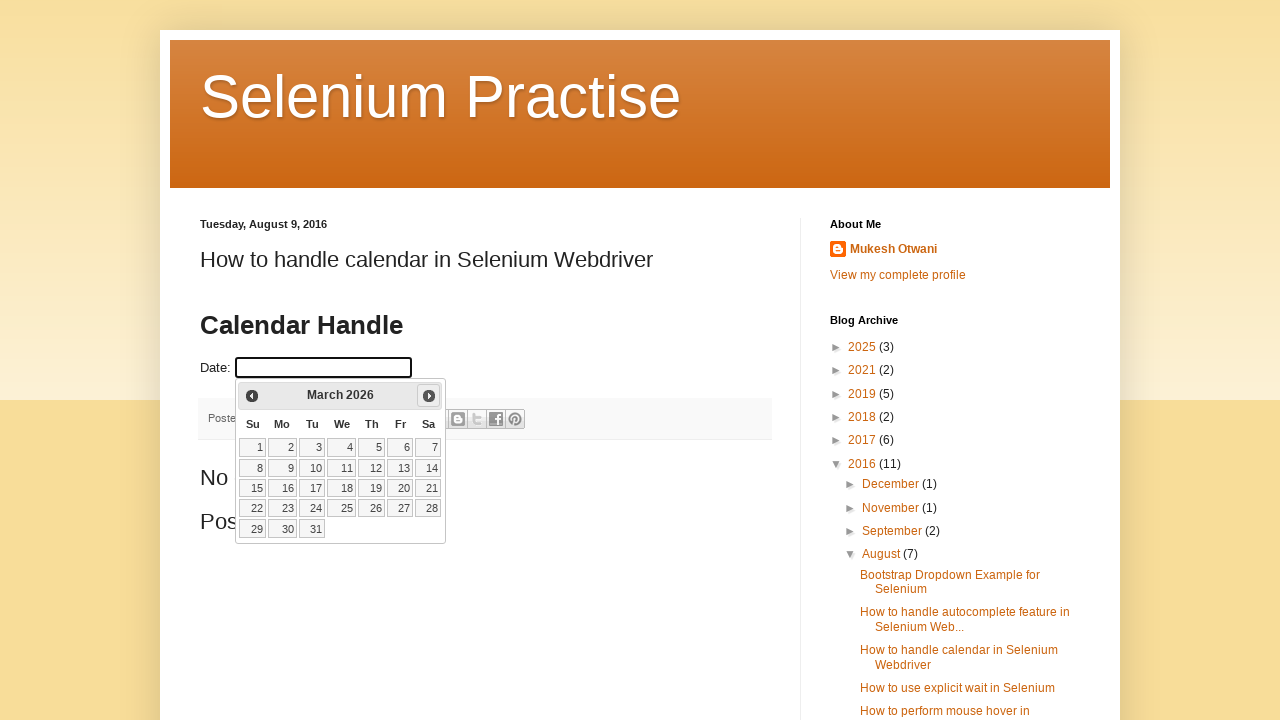

Selected date 19 from calendar at (372, 488) on xpath=//table[contains(@class,'ui-datepicker-calendar')]//td//a >> nth=18
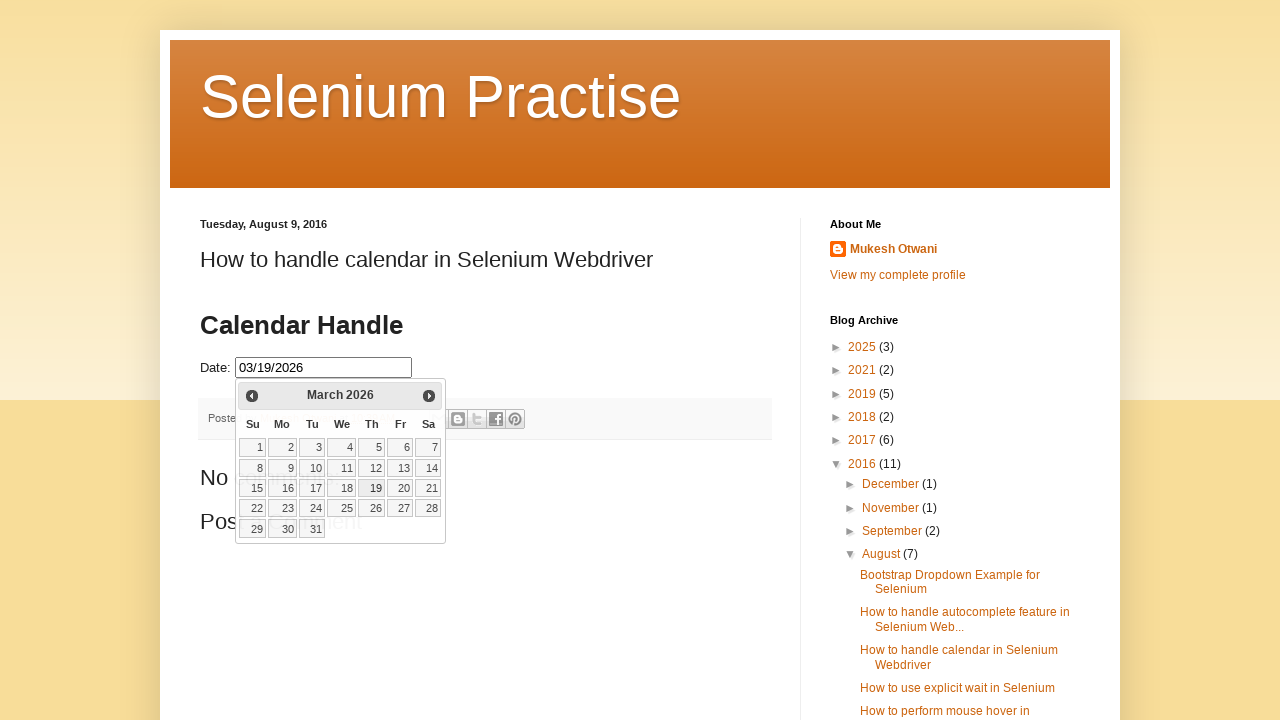

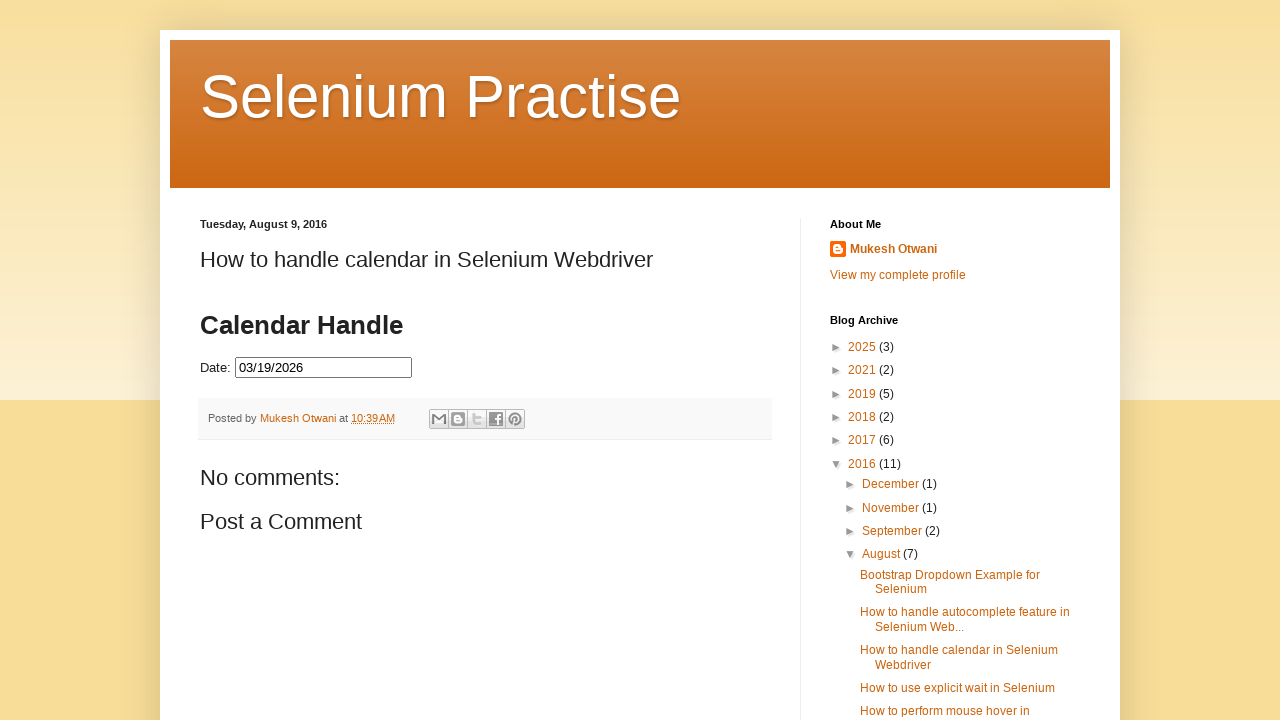